Tests jQuery UI datepicker functionality by opening the calendar, navigating to the next month, and selecting a specific date

Starting URL: https://jqueryui.com/datepicker/

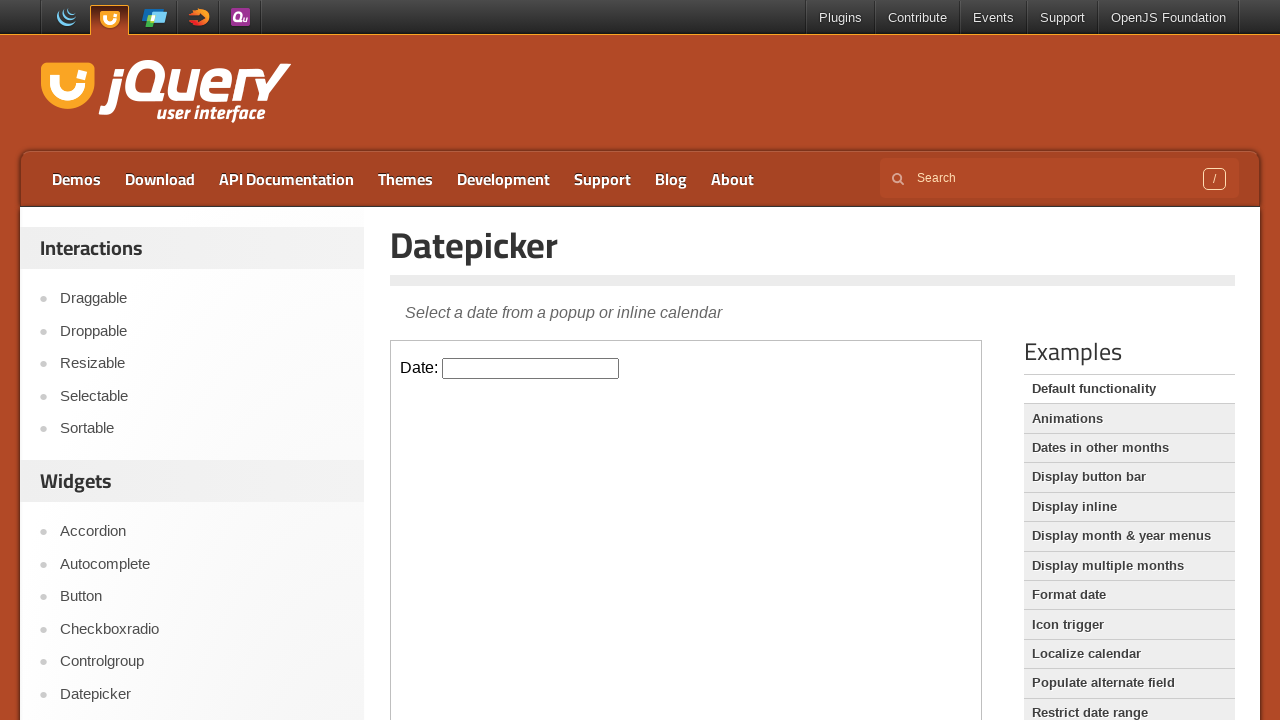

Located demo frame containing the datepicker
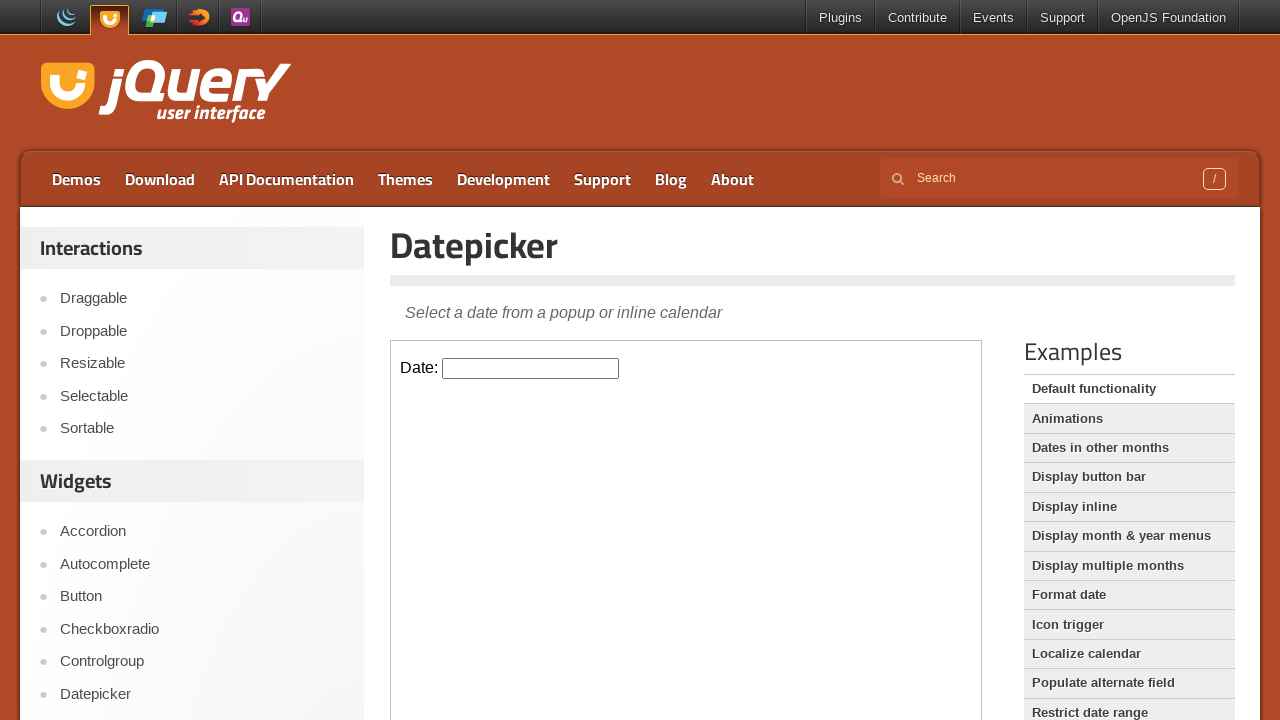

Clicked the datepicker input field to open the calendar at (531, 368) on .demo-frame >> internal:control=enter-frame >> #datepicker
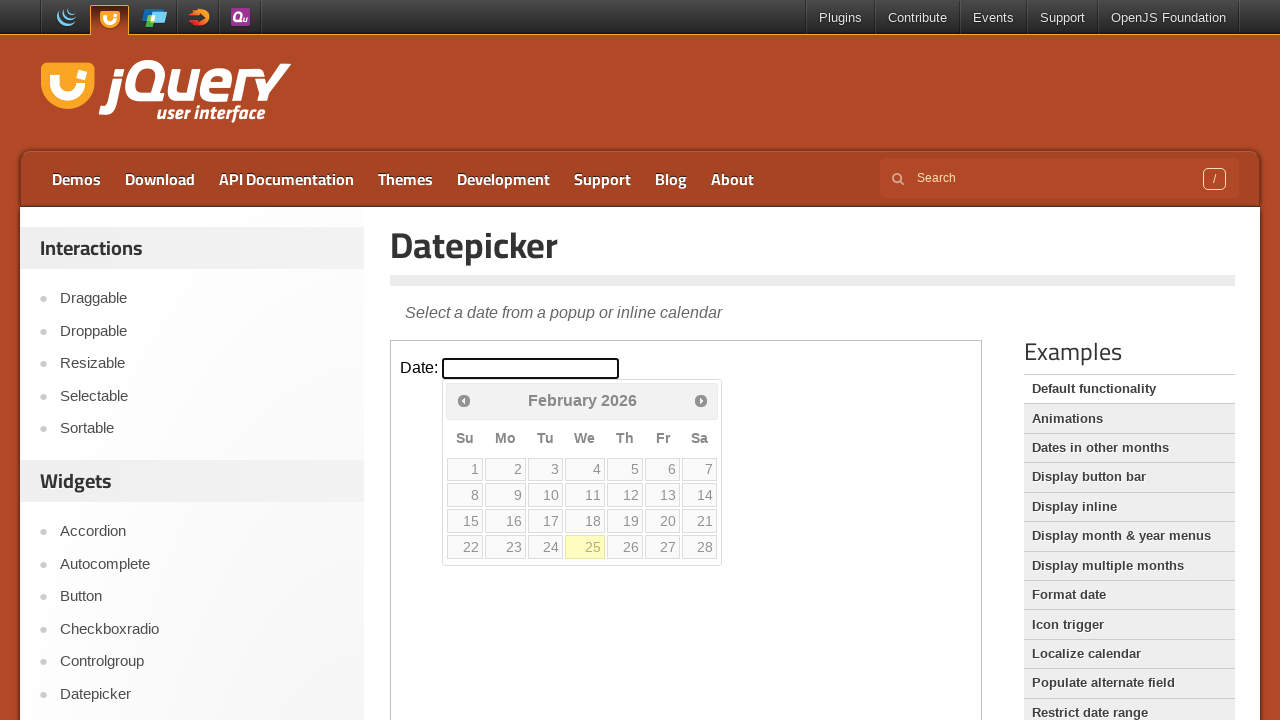

Clicked the 'Next' button to navigate to the next month at (701, 400) on .demo-frame >> internal:control=enter-frame >> .ui-datepicker-next
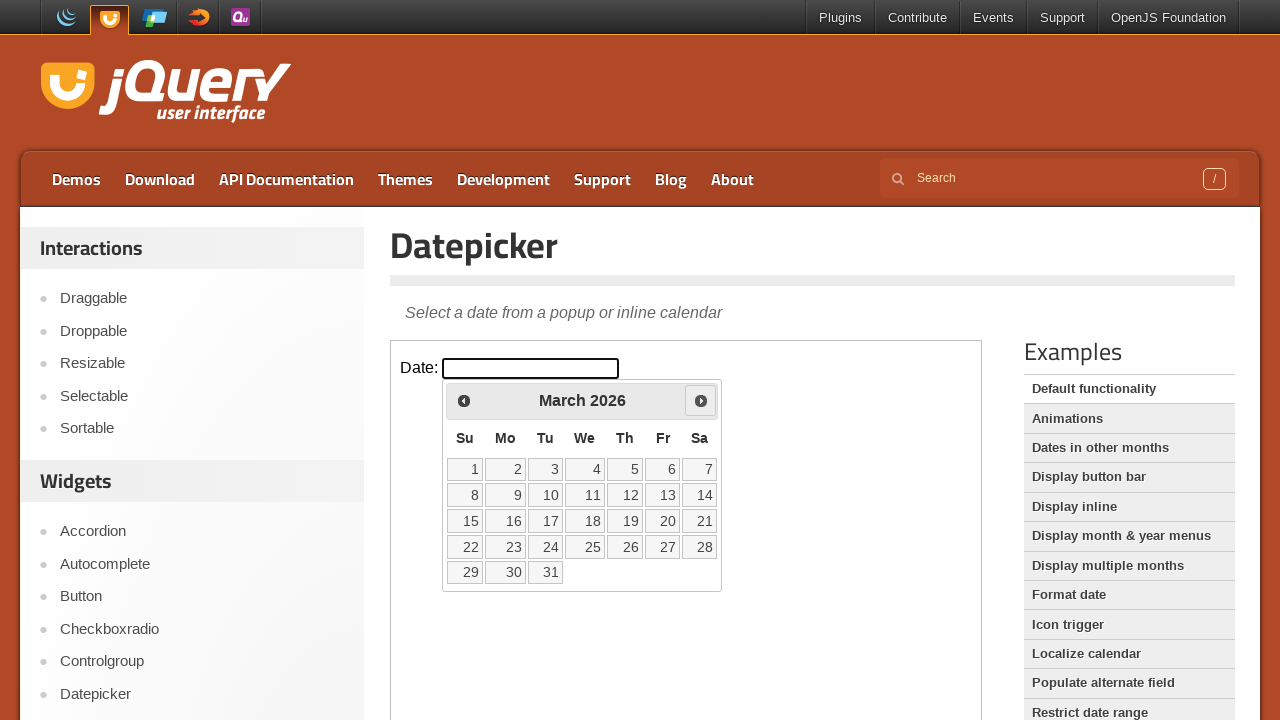

Clicked on date '22' to select it at (465, 547) on .demo-frame >> internal:control=enter-frame >> xpath=//a[text()='22']
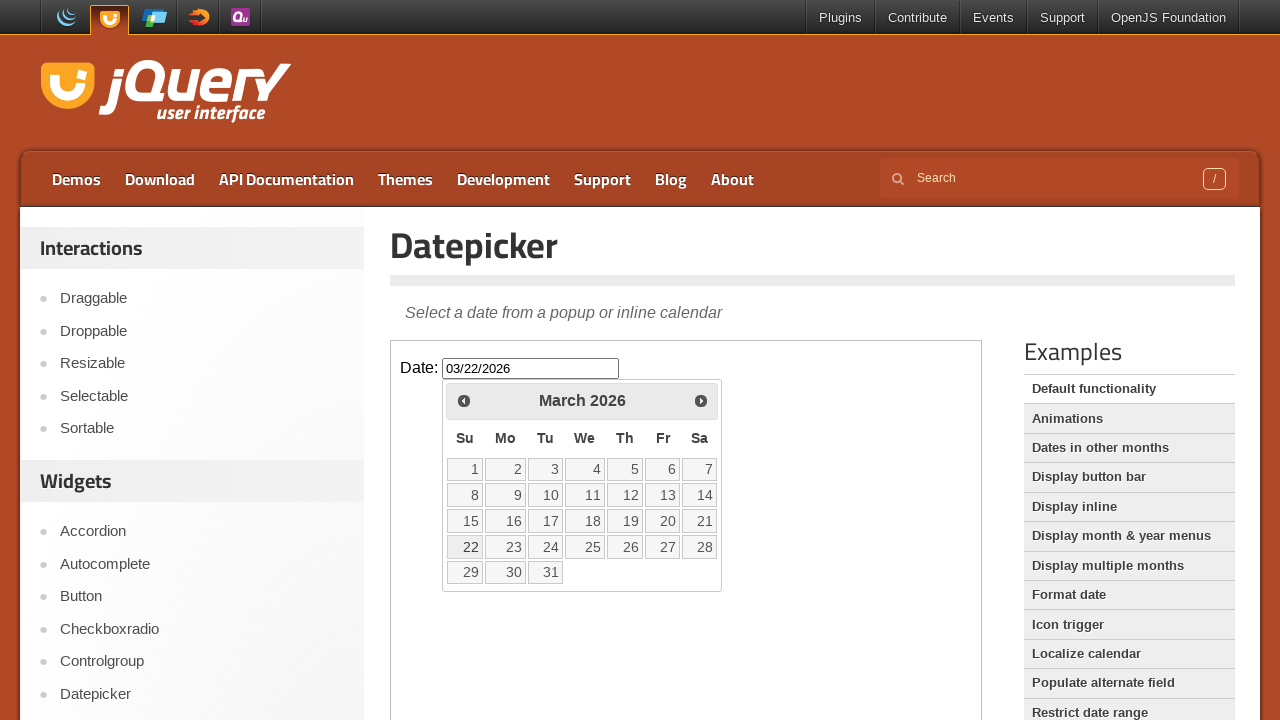

Retrieved selected date value: 03/22/2026
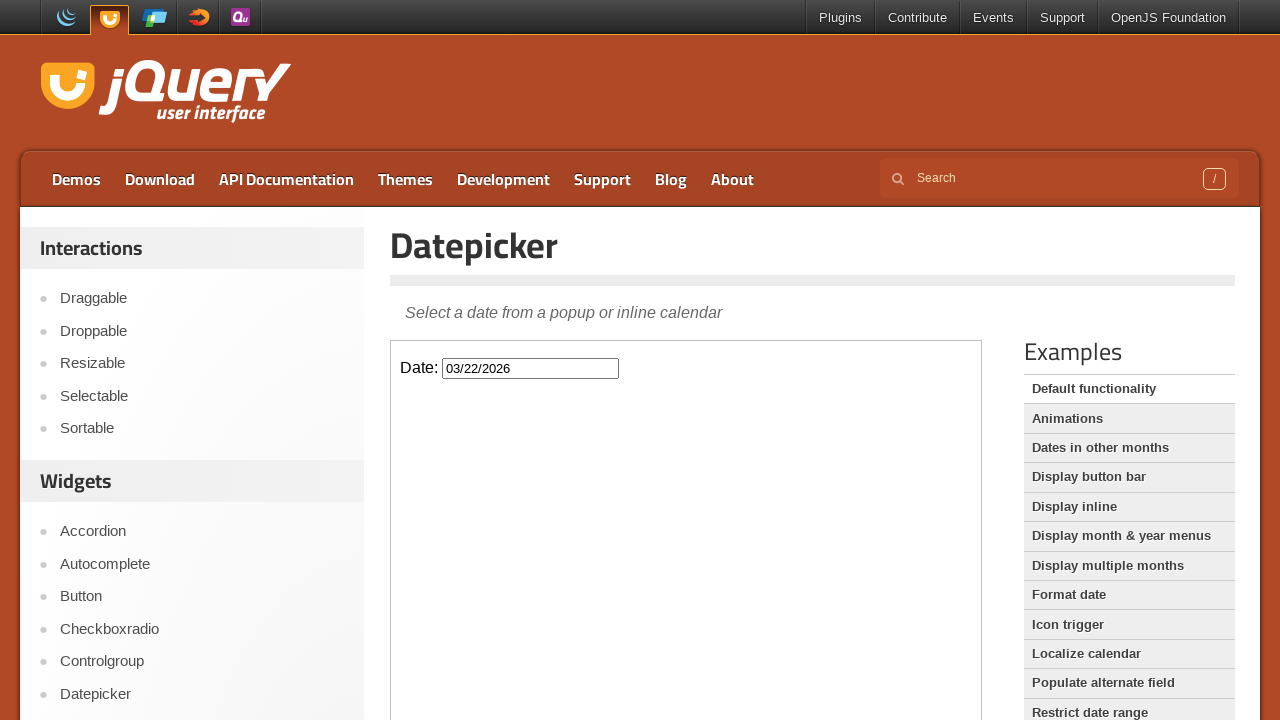

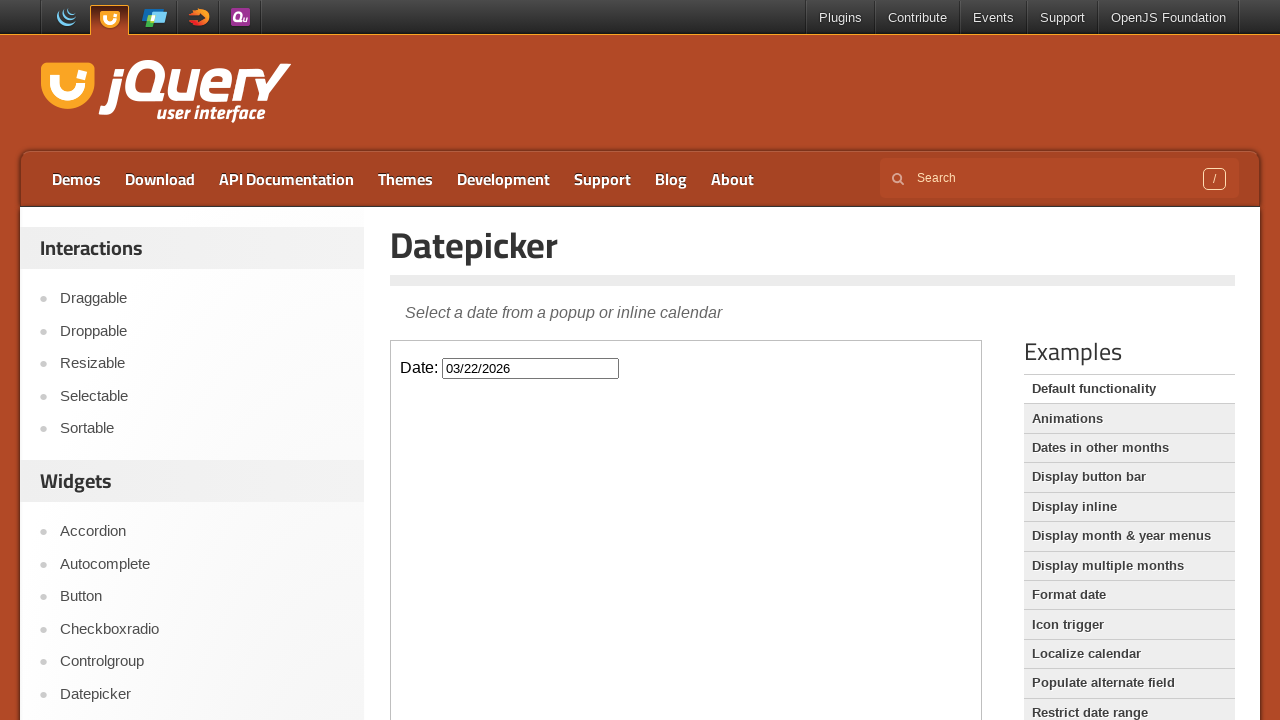